Tests registration validation when PID field is left empty

Starting URL: http://railwayb1.somee.com/Page/HomePage.cshtml

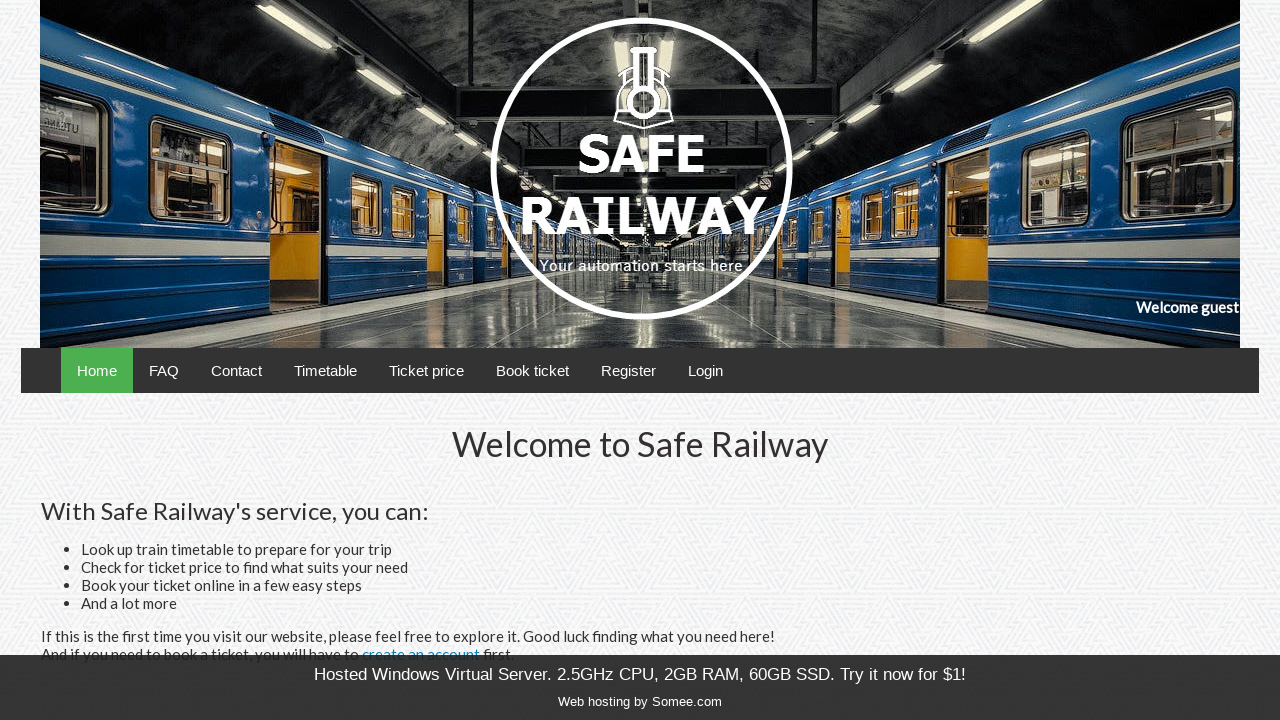

Clicked Register link to navigate to registration form at (628, 370) on span:has-text('Register')
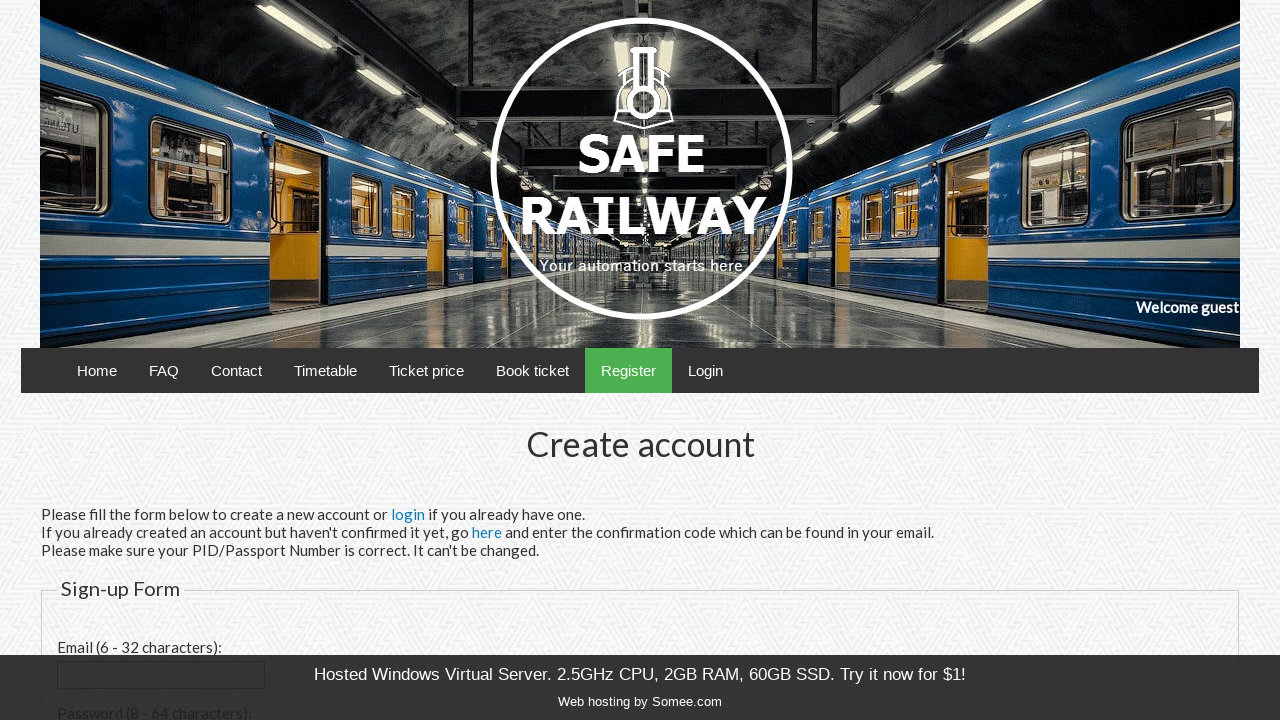

Filled email field with 'emptyfield_test@example.com' on input#email
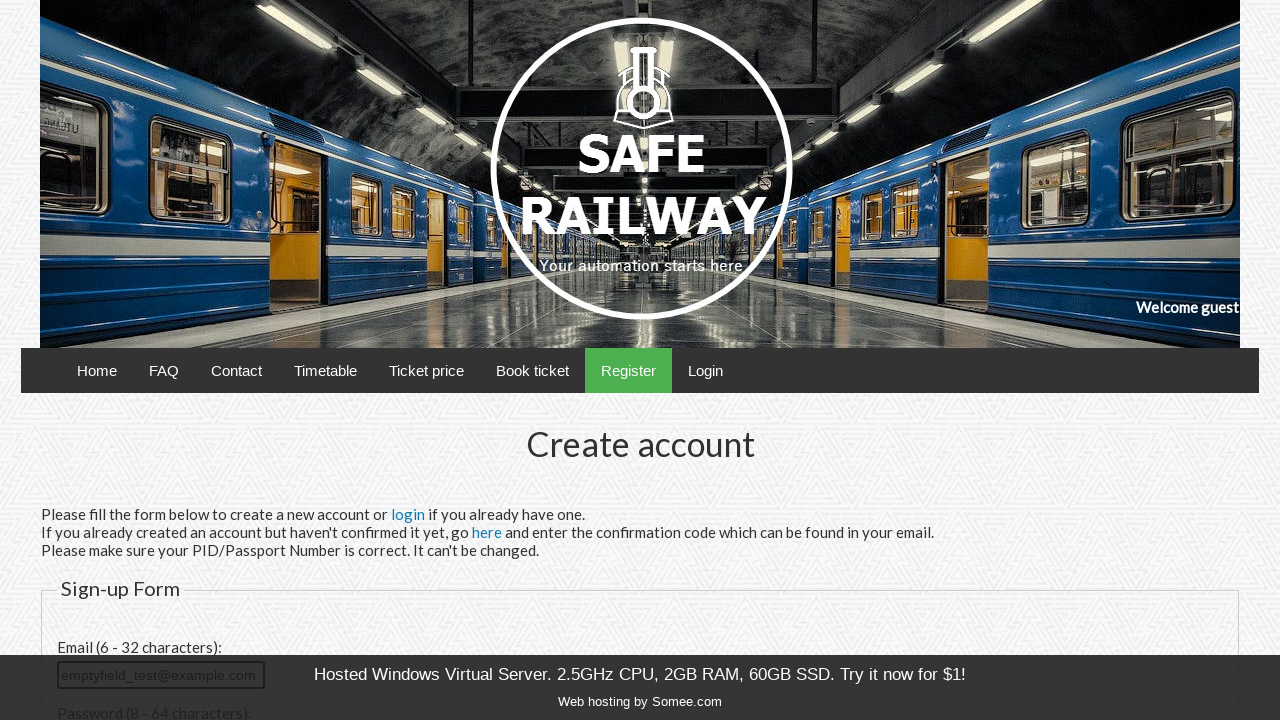

Filled password field with 'TestPass2024' on input#password
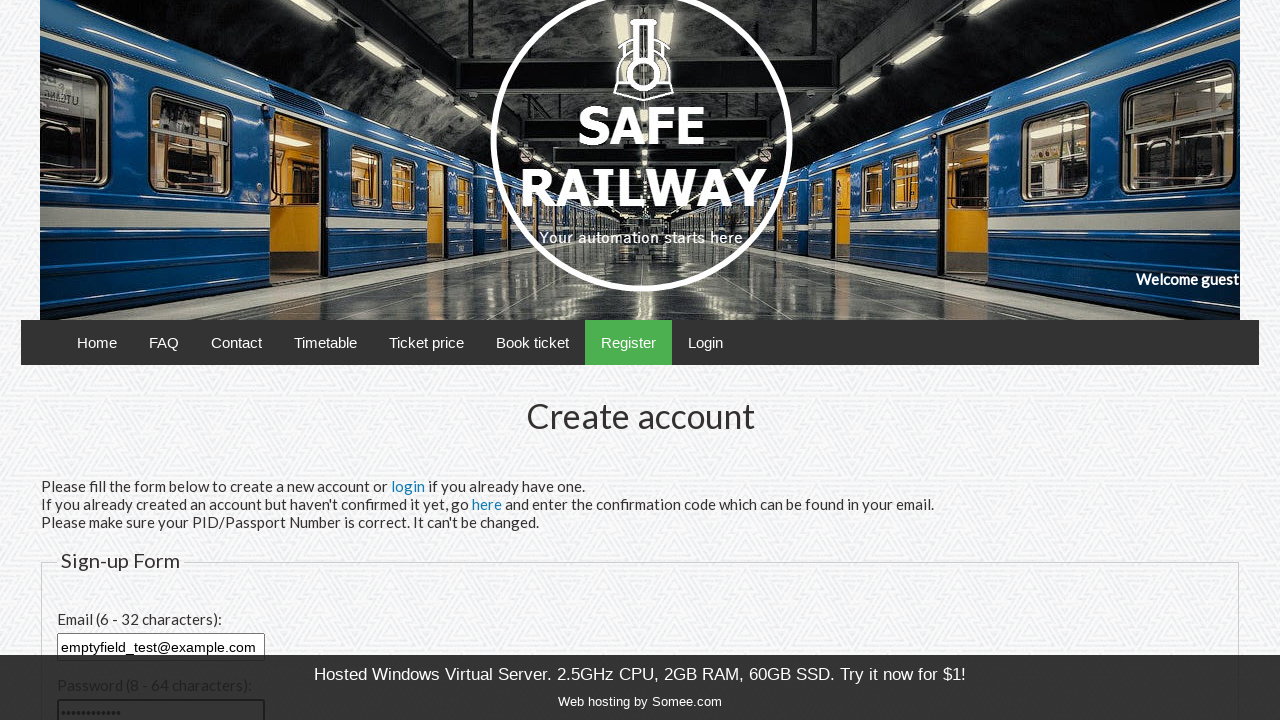

Filled confirm password field with 'TestPass2024' on input#confirmPassword
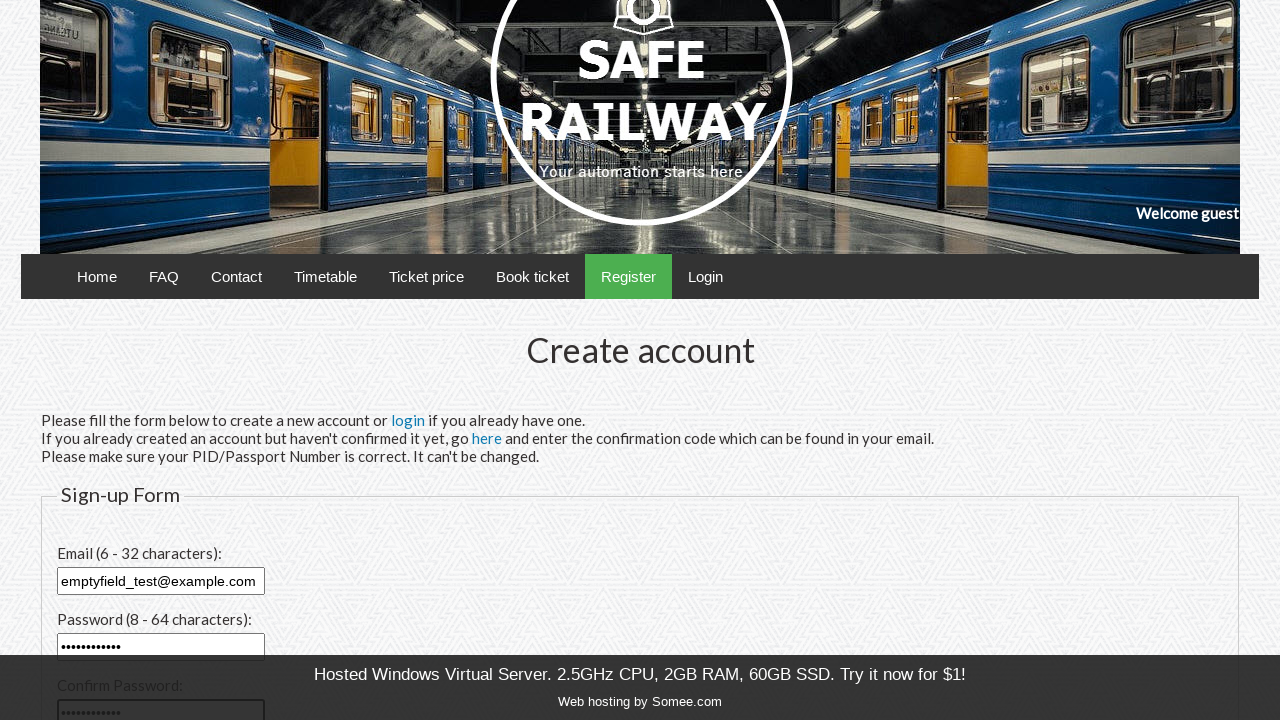

Left PID field empty as per test requirement on input#pid
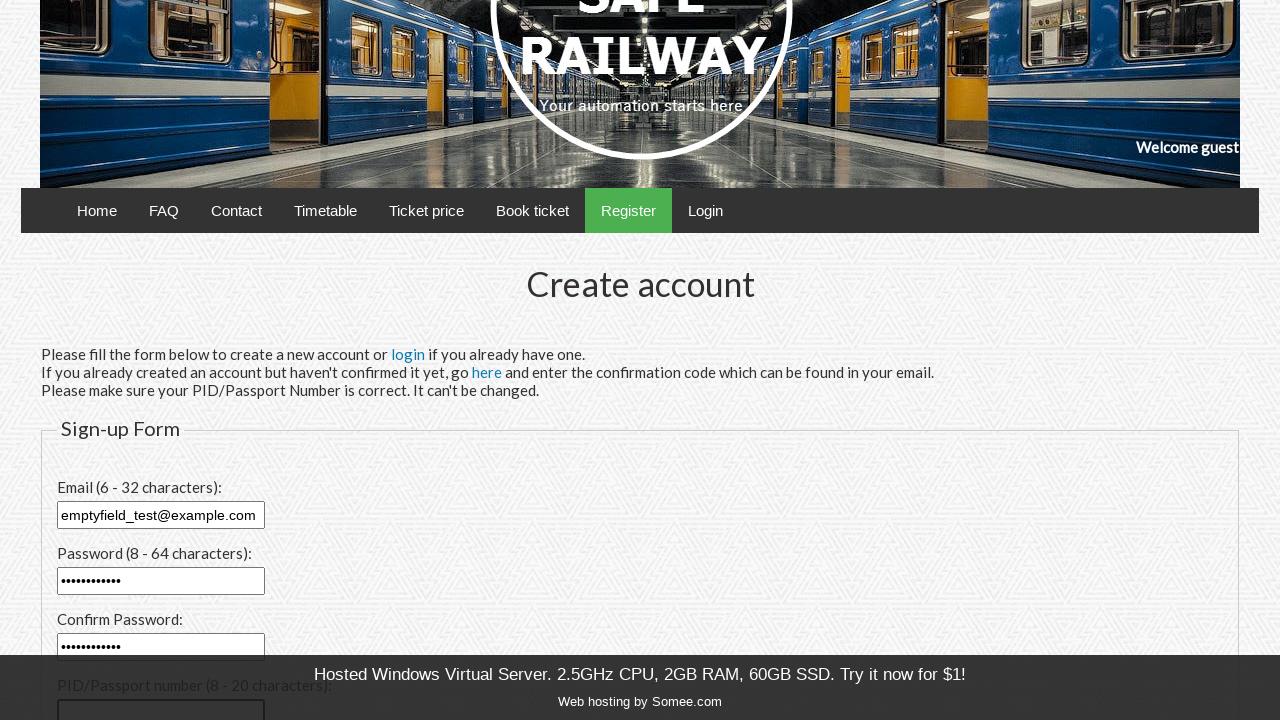

Clicked Register button to submit form with empty PID field at (102, 481) on input[title='Register']
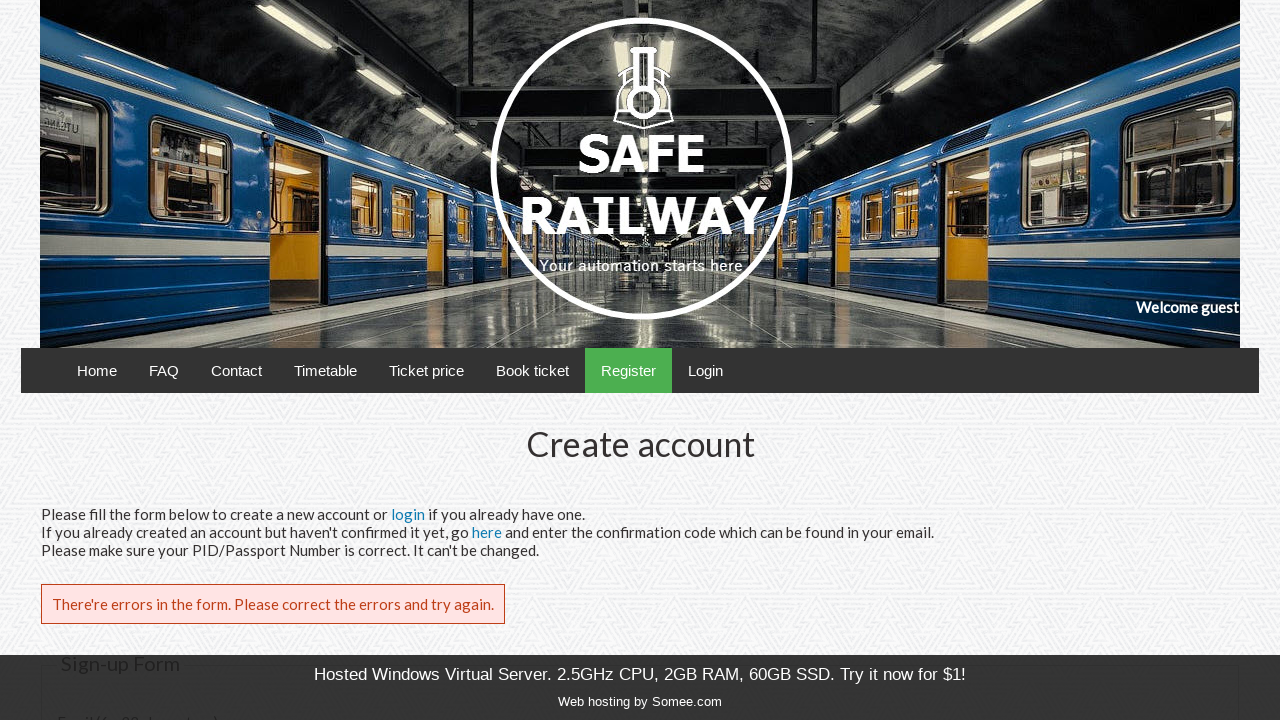

Waited for validation response and network to be idle
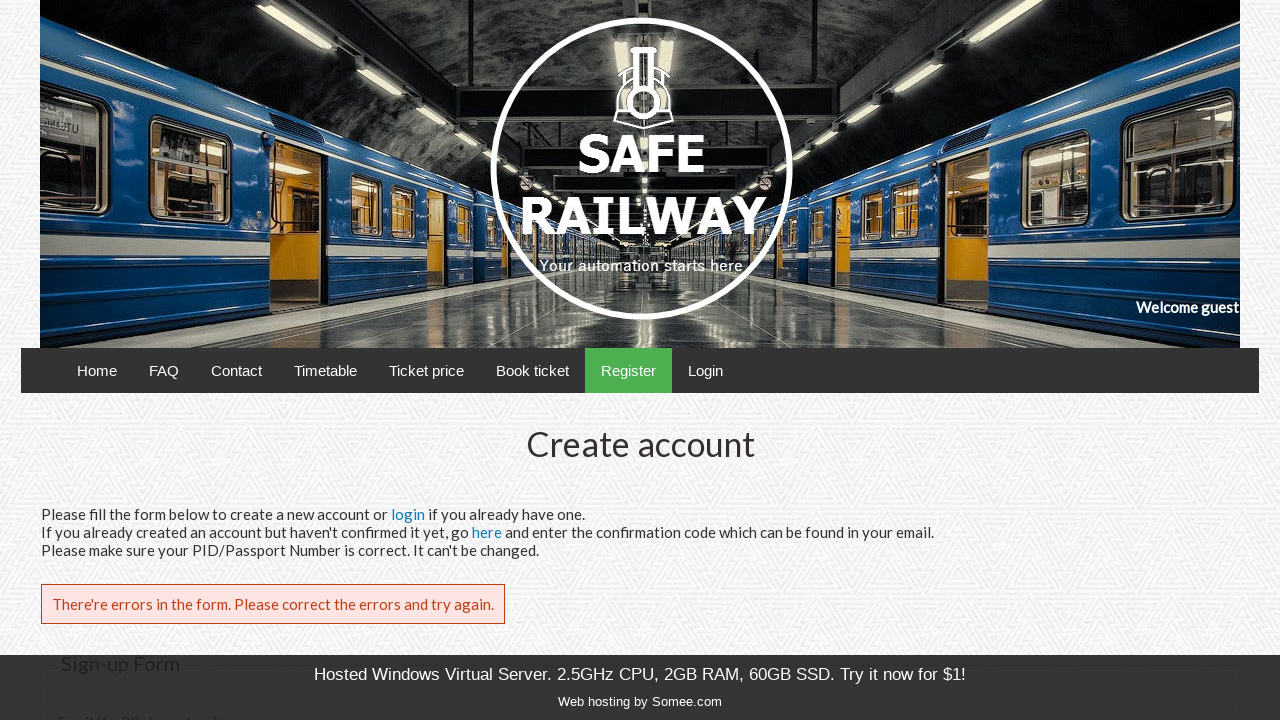

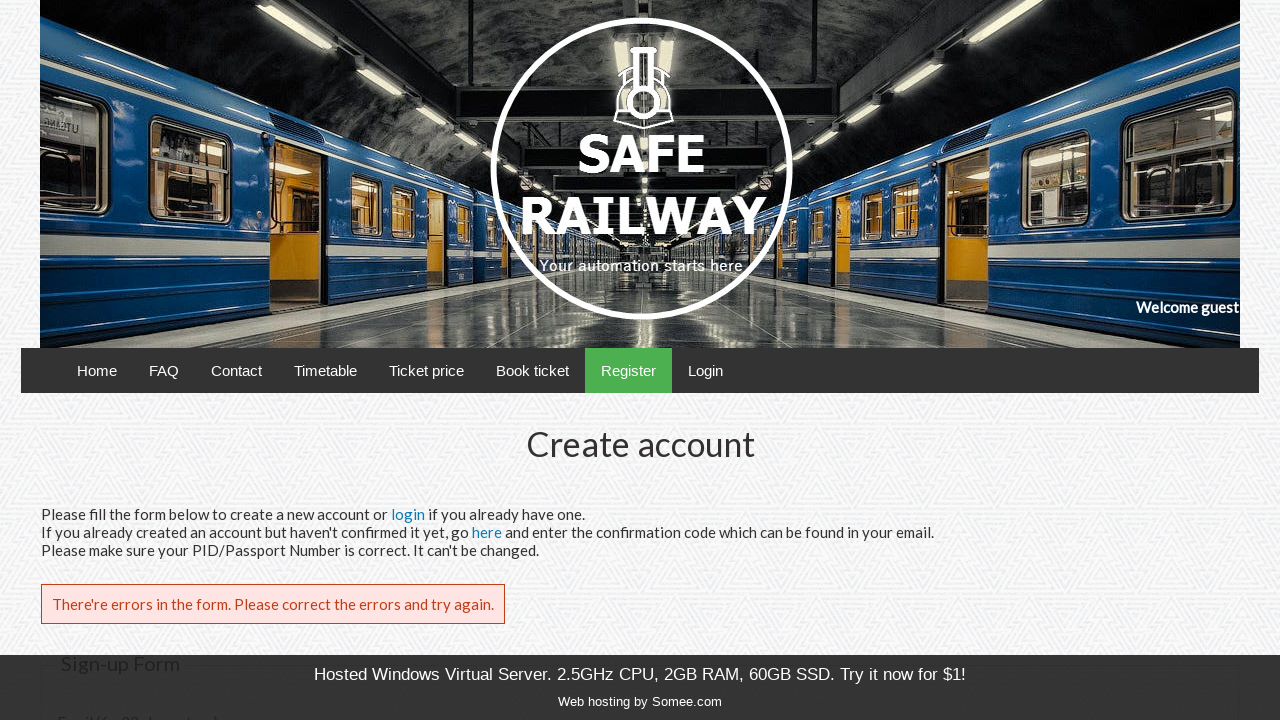